Tests dropdown select functionality by selecting options by index and by value, then verifying the selected option text matches expected values.

Starting URL: http://the-internet.herokuapp.com/dropdown

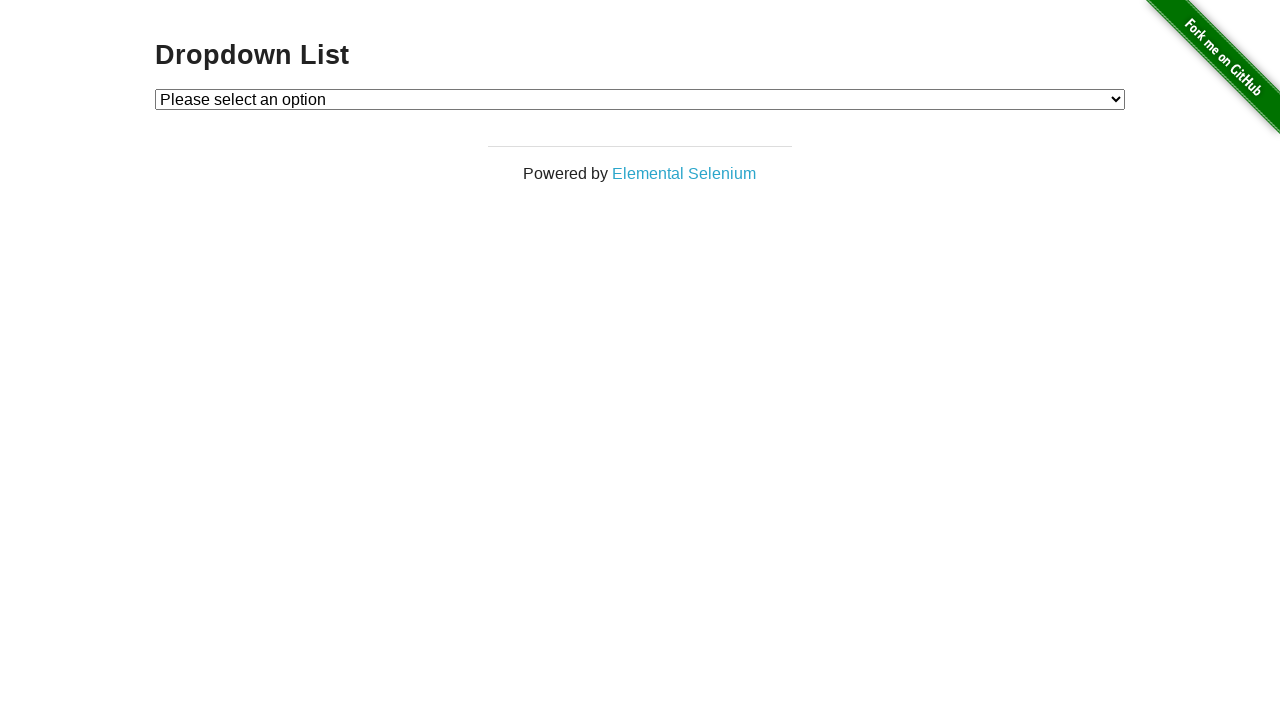

Located dropdown element by ID
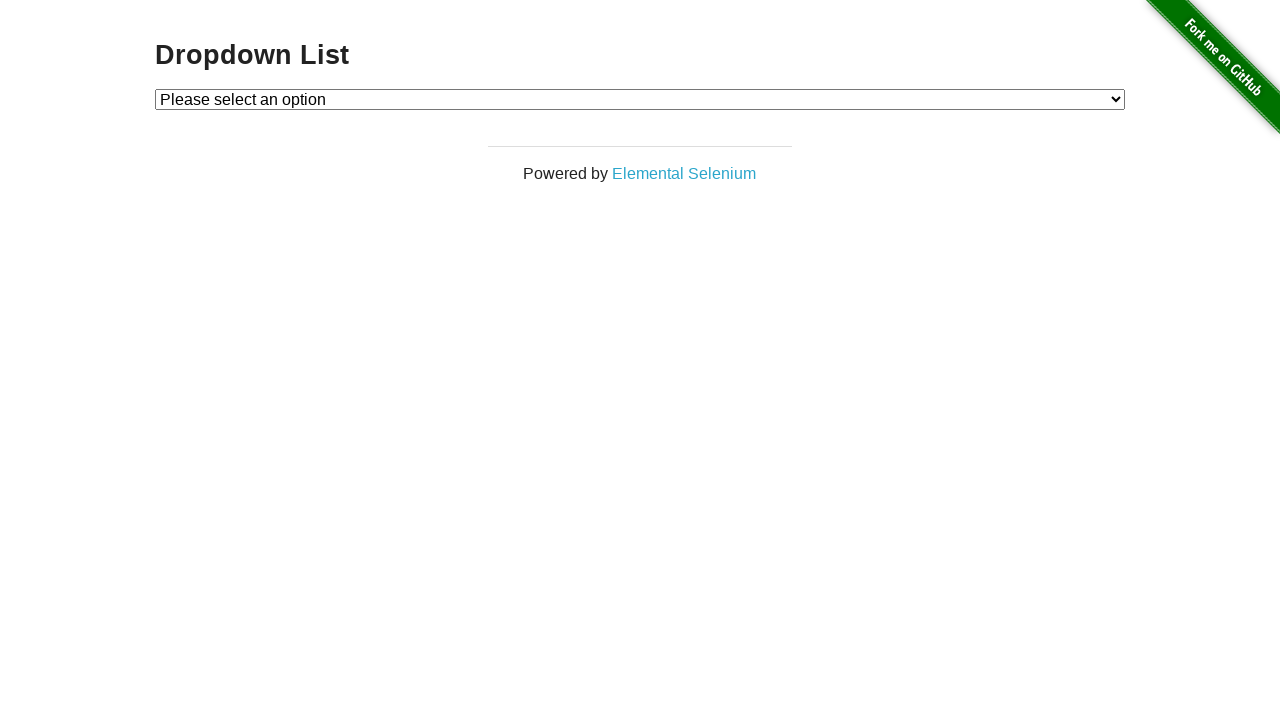

Selected option by index 1 (Option 1) on #dropdown
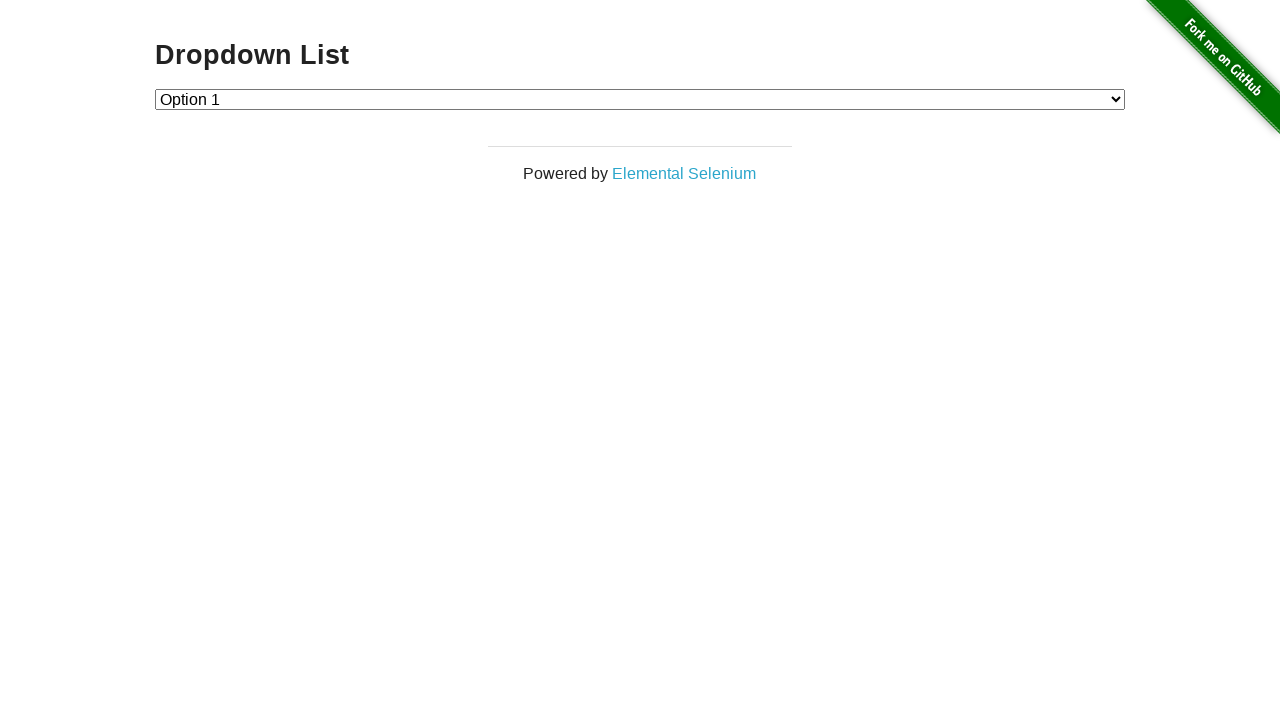

Retrieved selected option text content
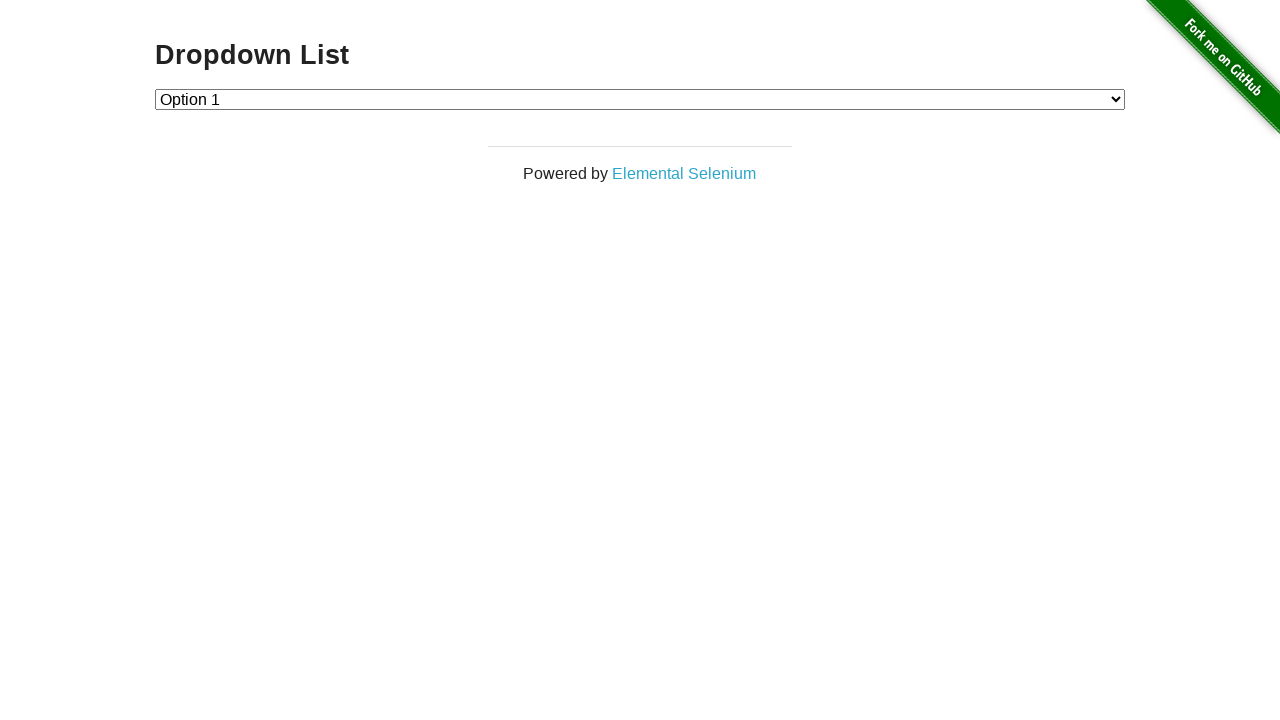

Verified that Option 1 is selected (assertion passed)
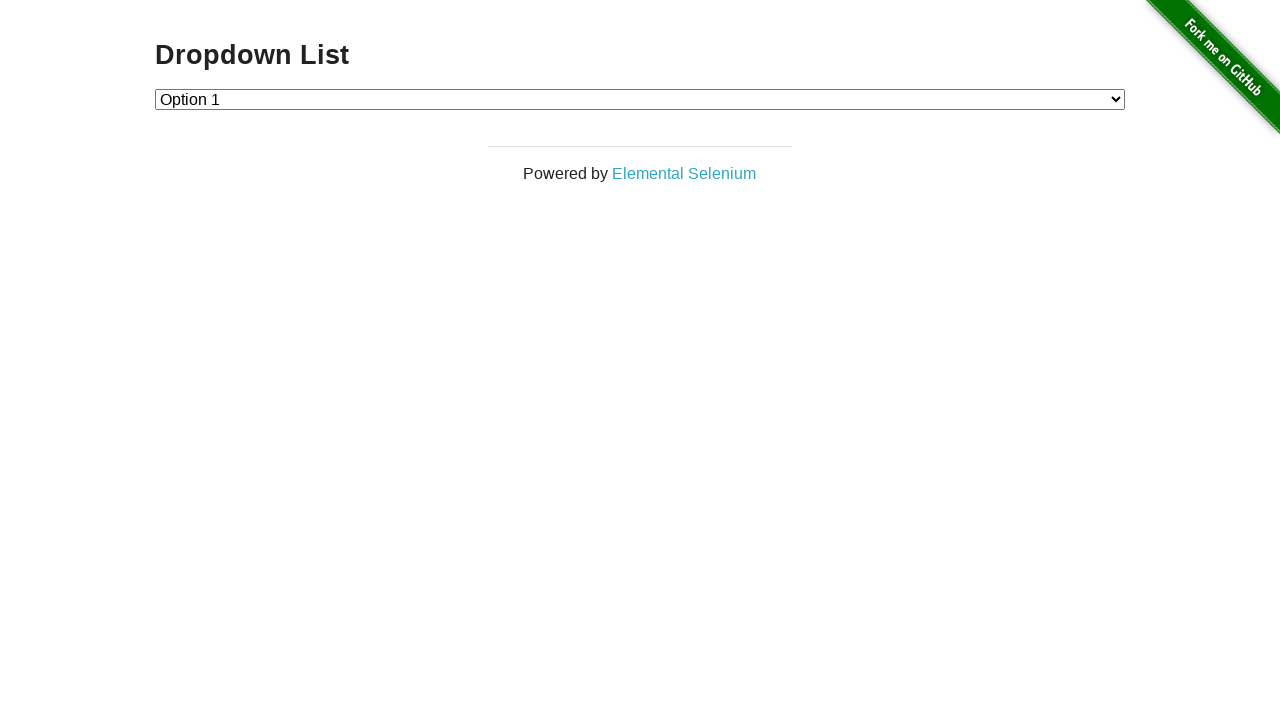

Selected option by value '2' (Option 2) on #dropdown
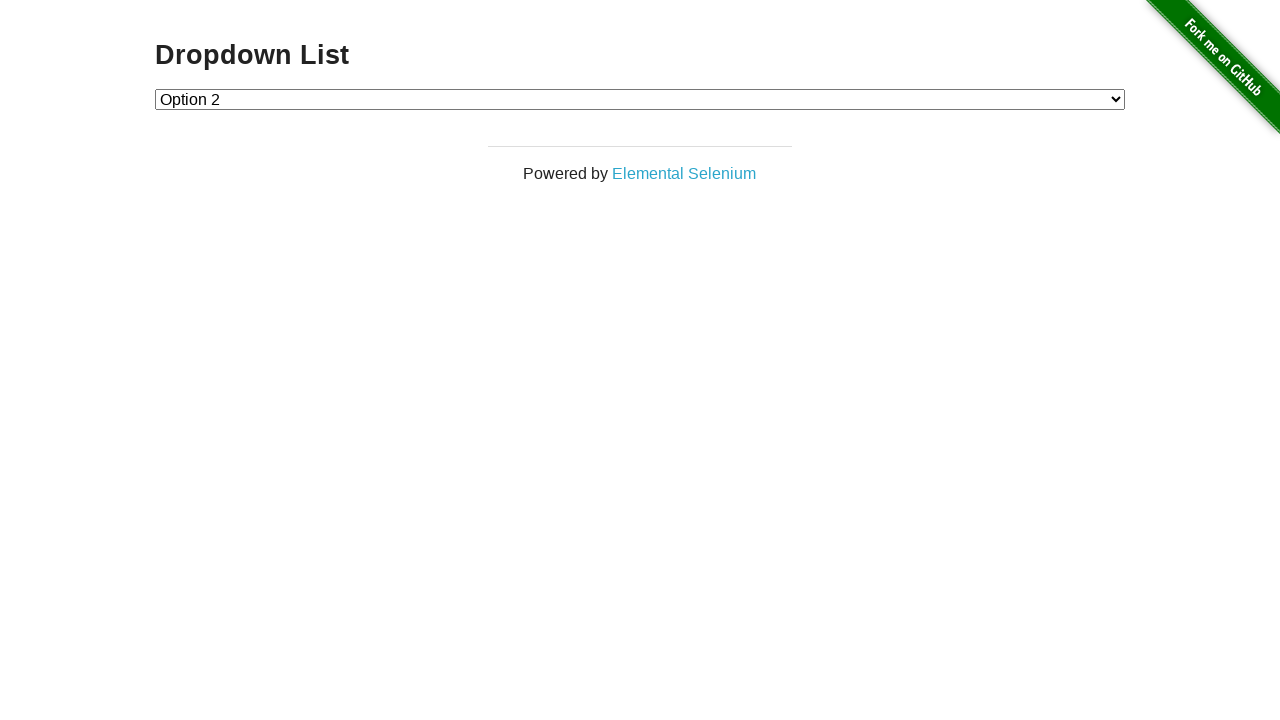

Retrieved selected option text content
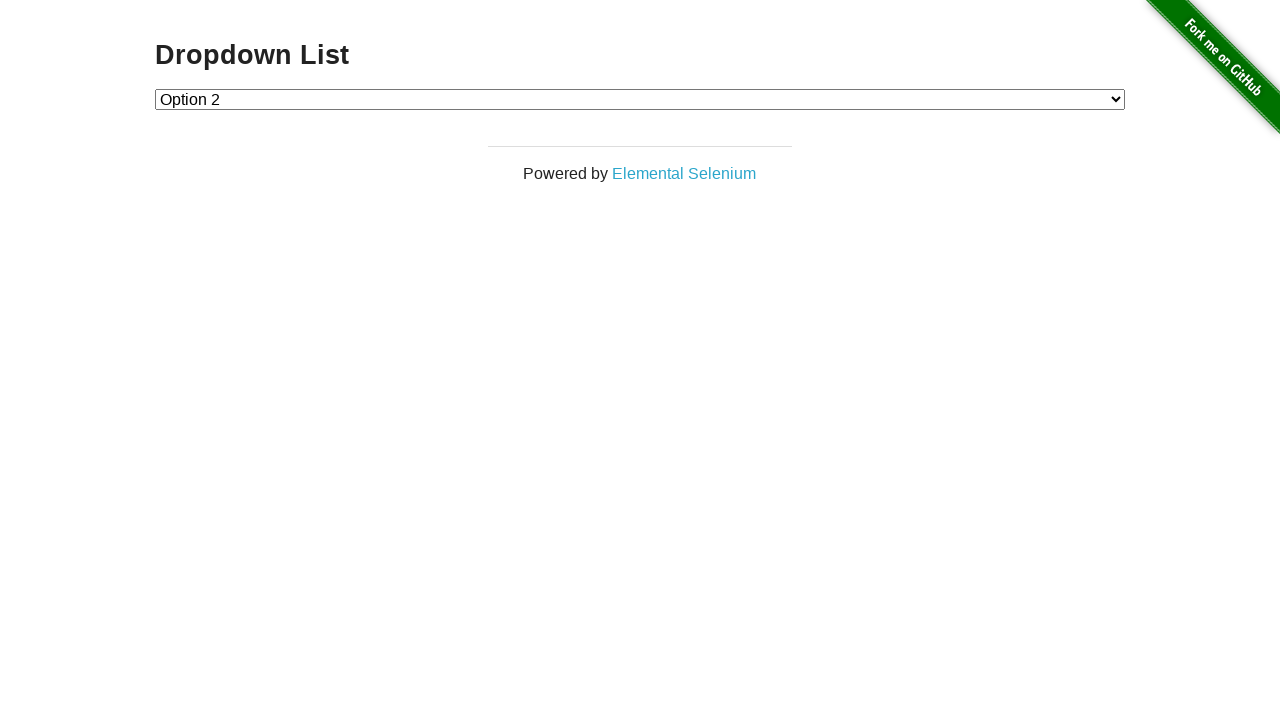

Verified that Option 2 is selected (assertion passed)
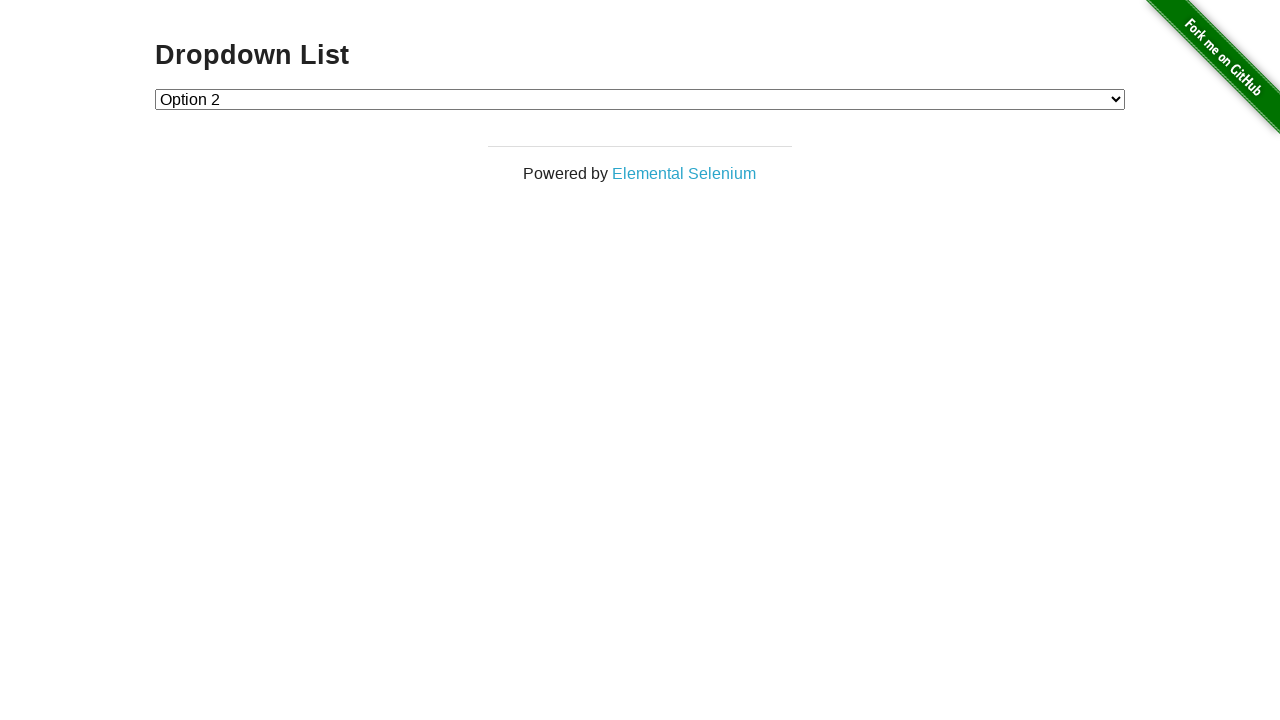

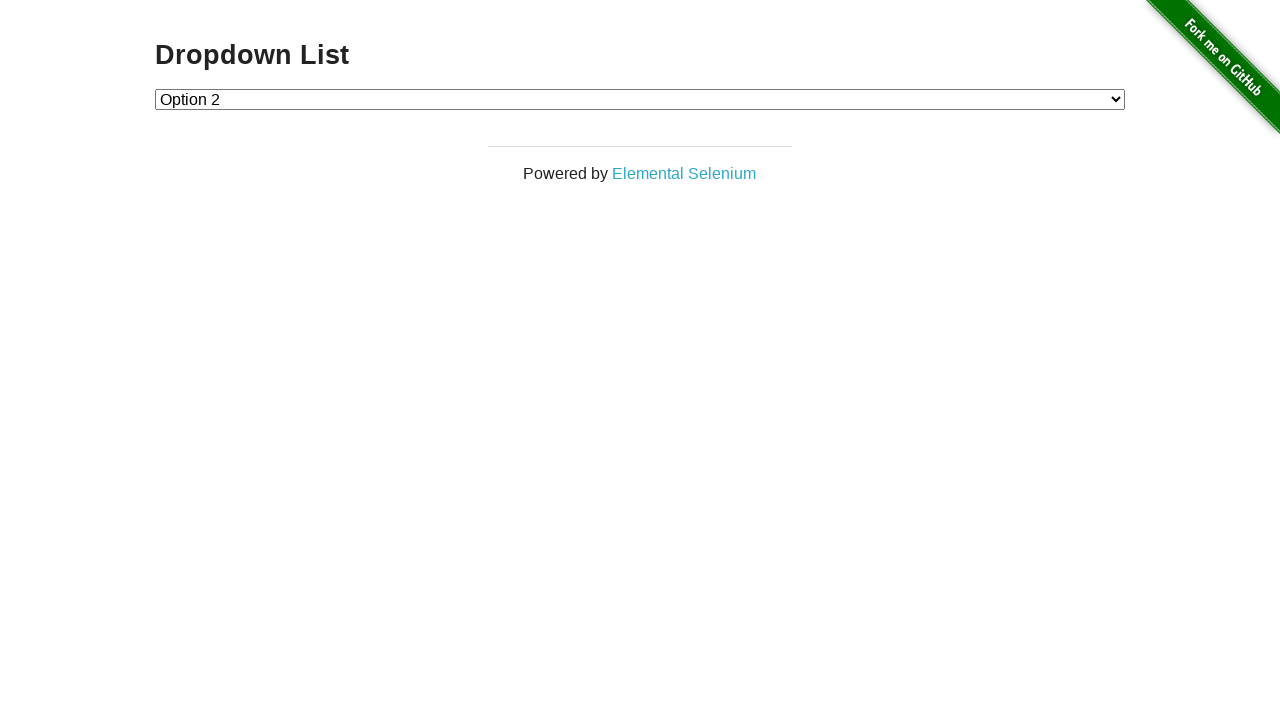